Tests that a saved change to an employee's name persists after switching between employees

Starting URL: https://devmountain-qa.github.io/employee-manager/1.2_Version/index.html

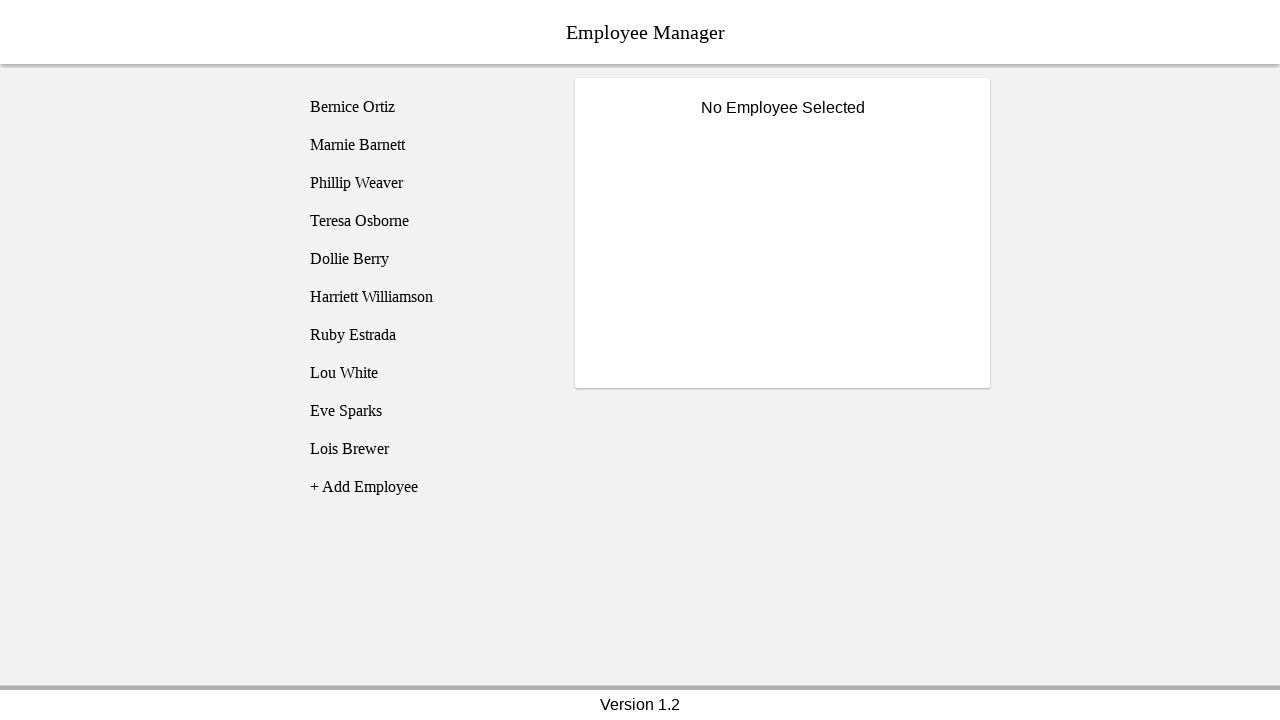

Clicked on Bernice Ortiz employee at (425, 107) on [name='employee1']
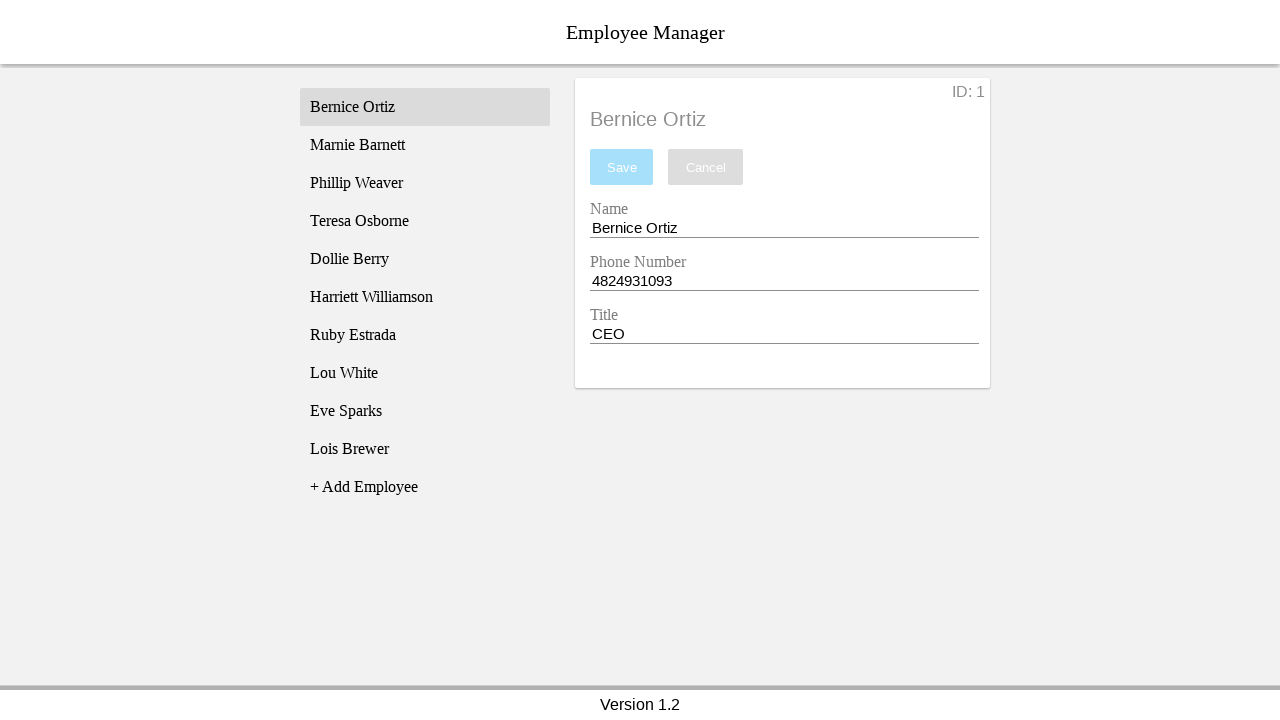

Name input field became visible
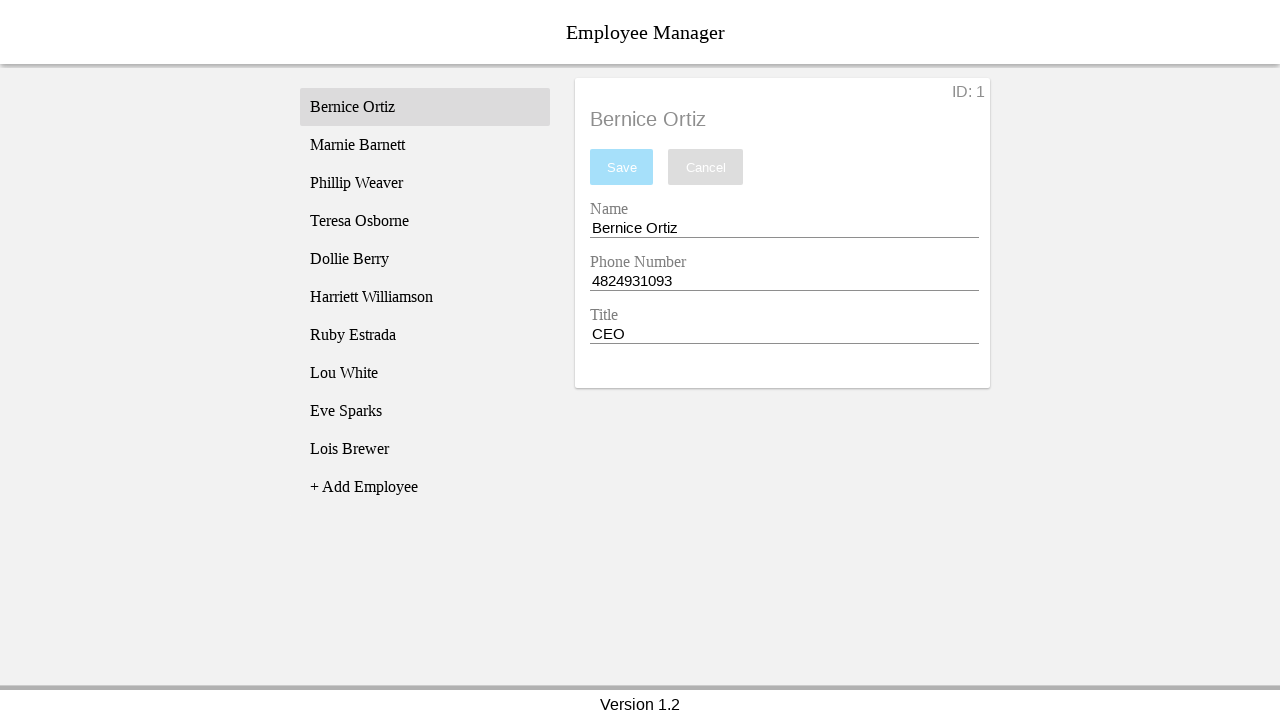

Cleared the name input field on [name='nameEntry']
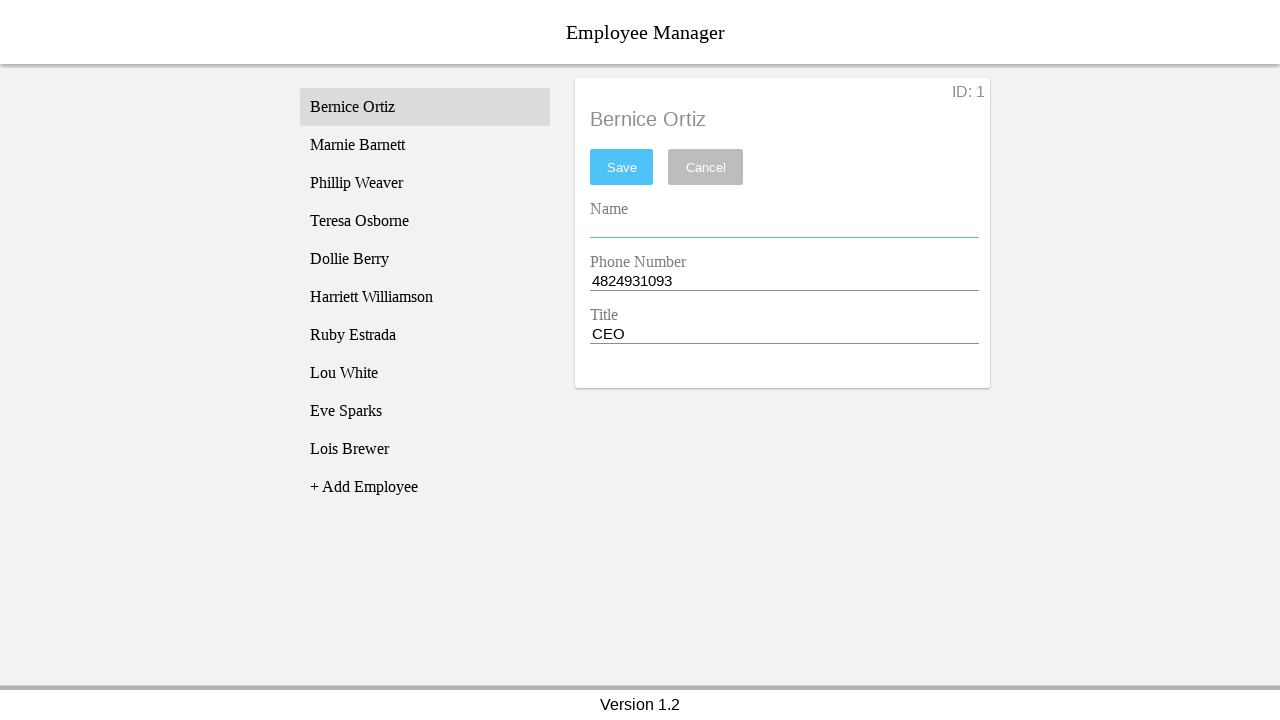

Filled name input field with 'Test Name' on [name='nameEntry']
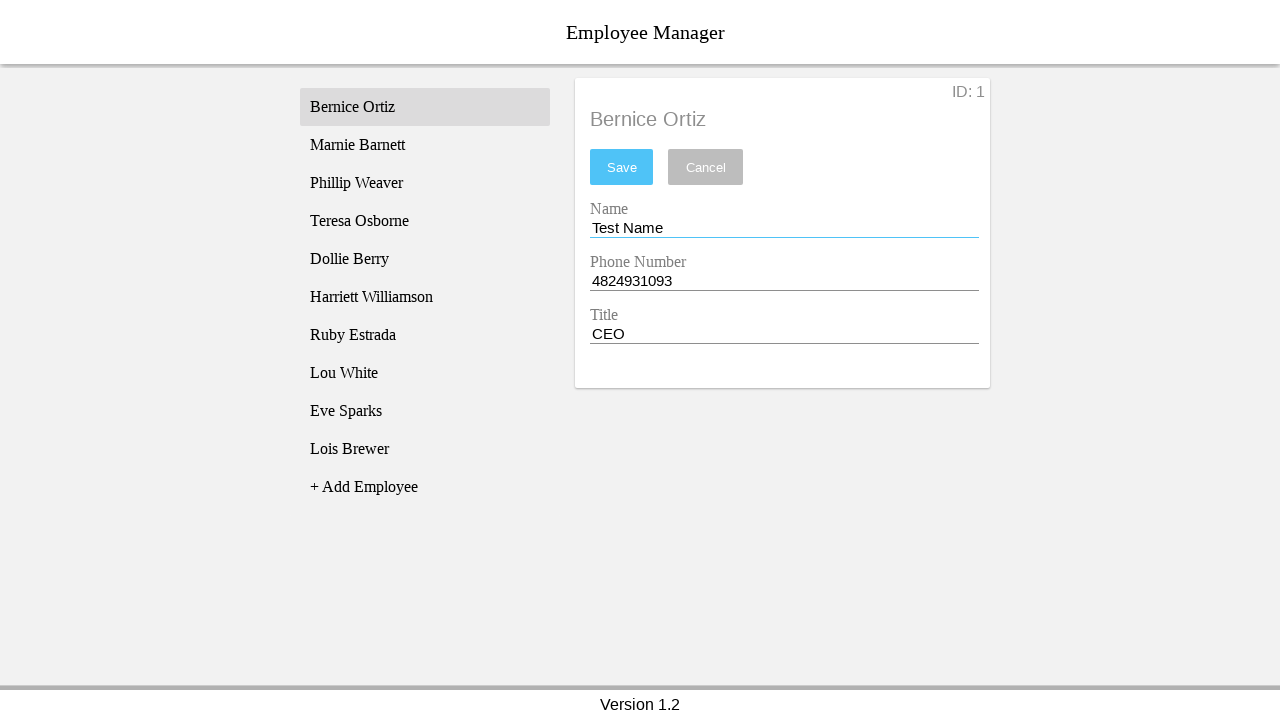

Clicked save button to save the name change at (622, 167) on #saveBtn
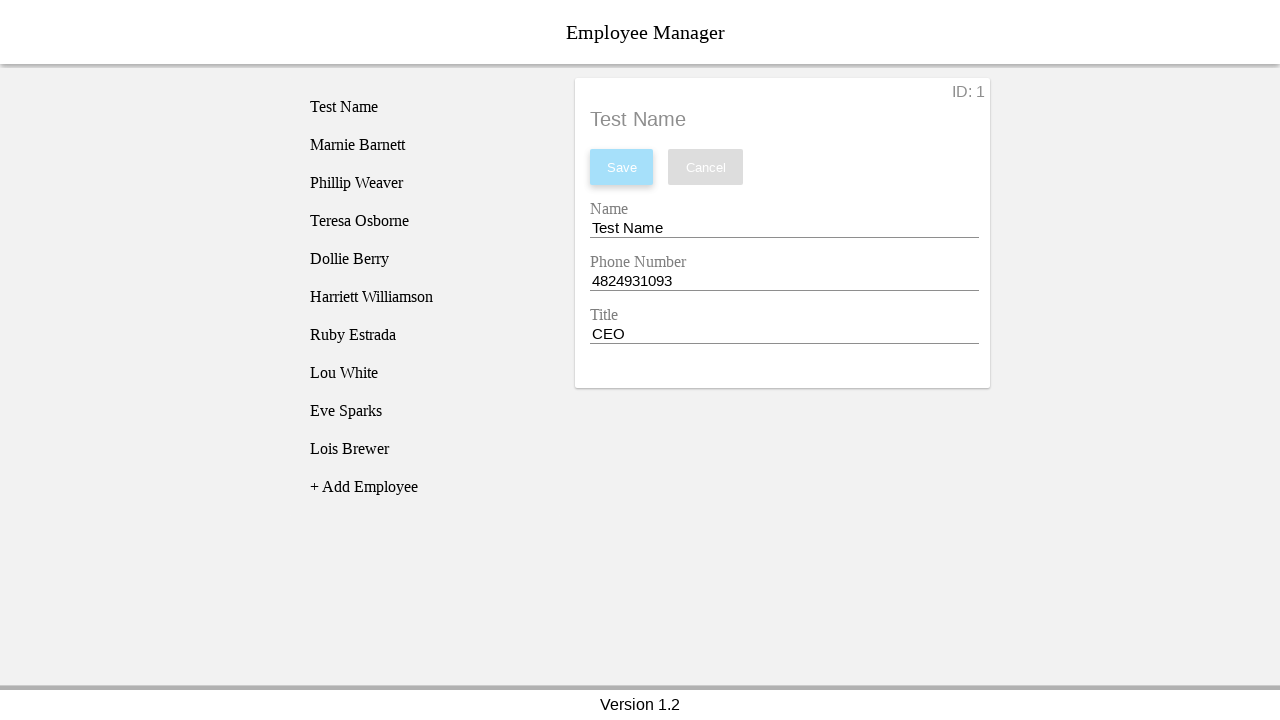

Clicked on Phillip Weaver employee at (425, 183) on [name='employee3']
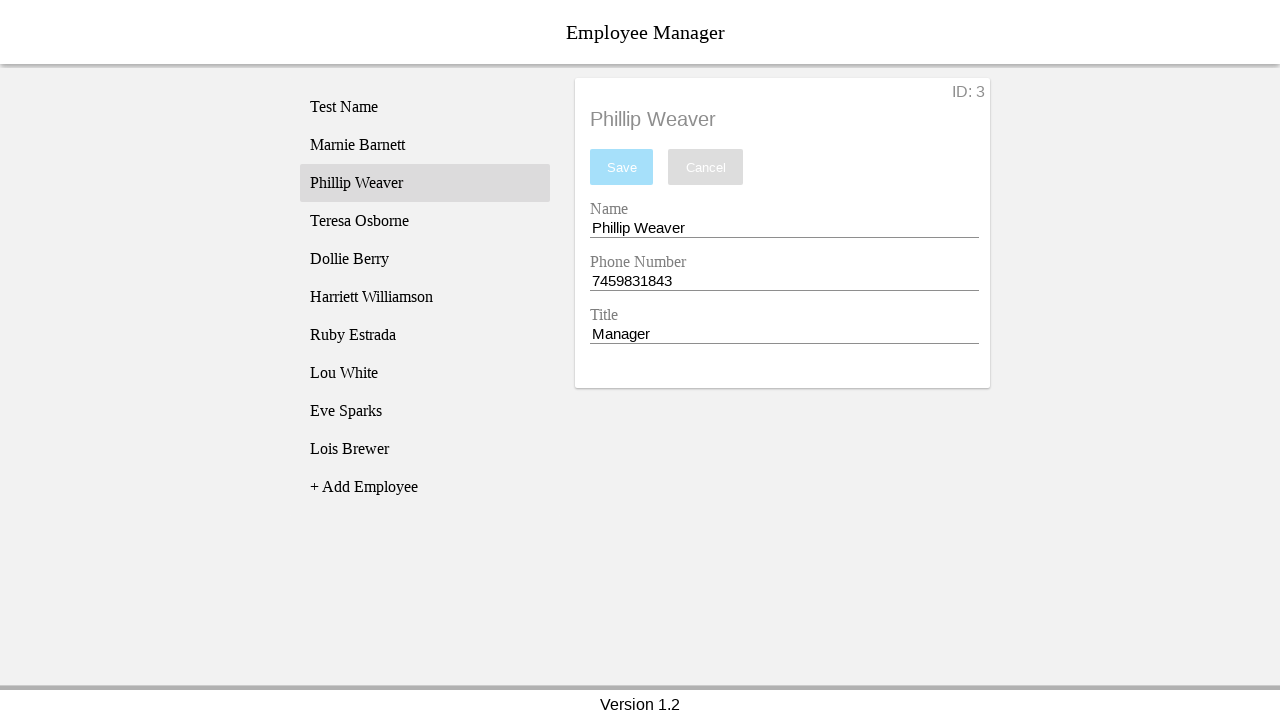

Confirmed Phillip Weaver's employee title loaded
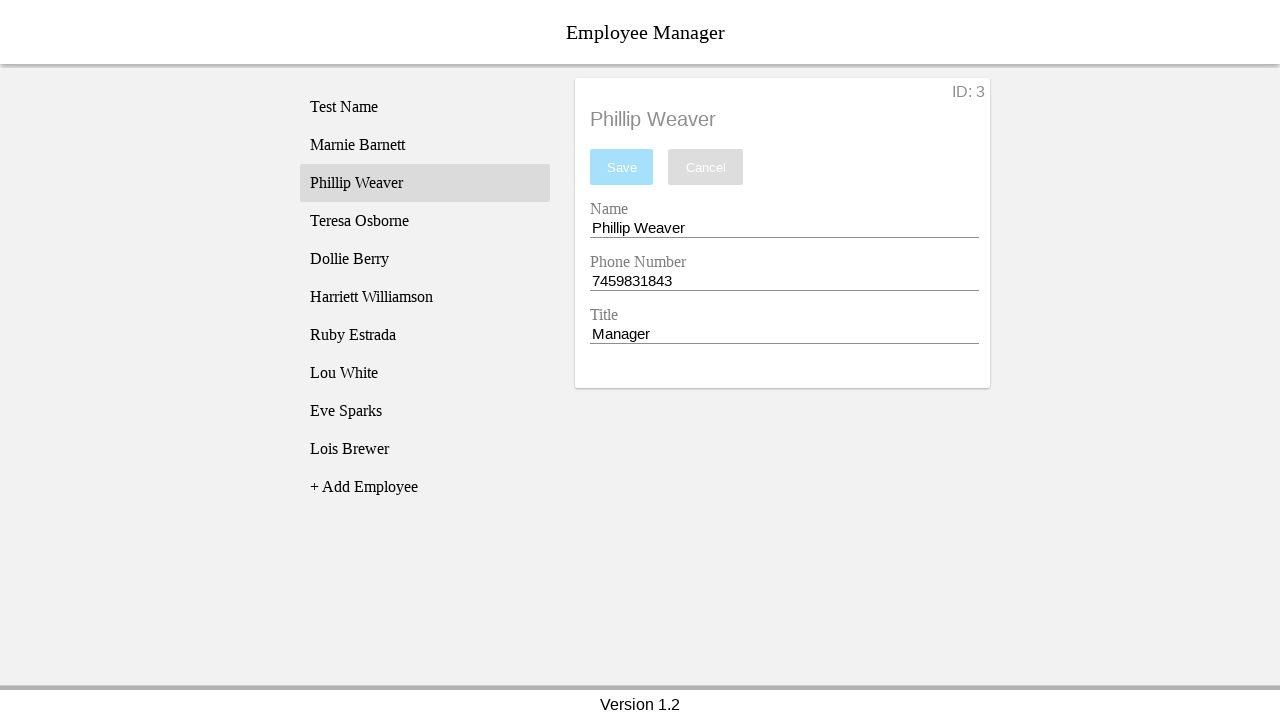

Clicked back on Bernice Ortiz employee at (425, 107) on [name='employee1']
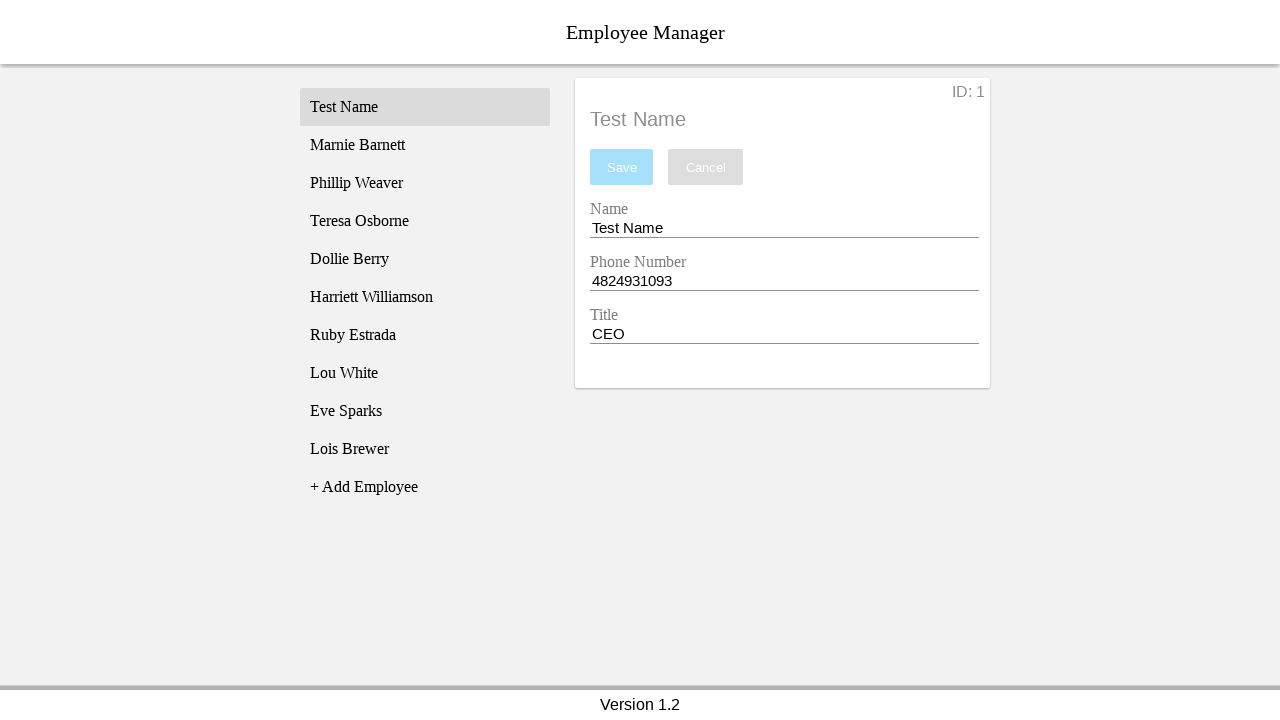

Verified that the name input field is visible and the saved name 'Test Name' persists
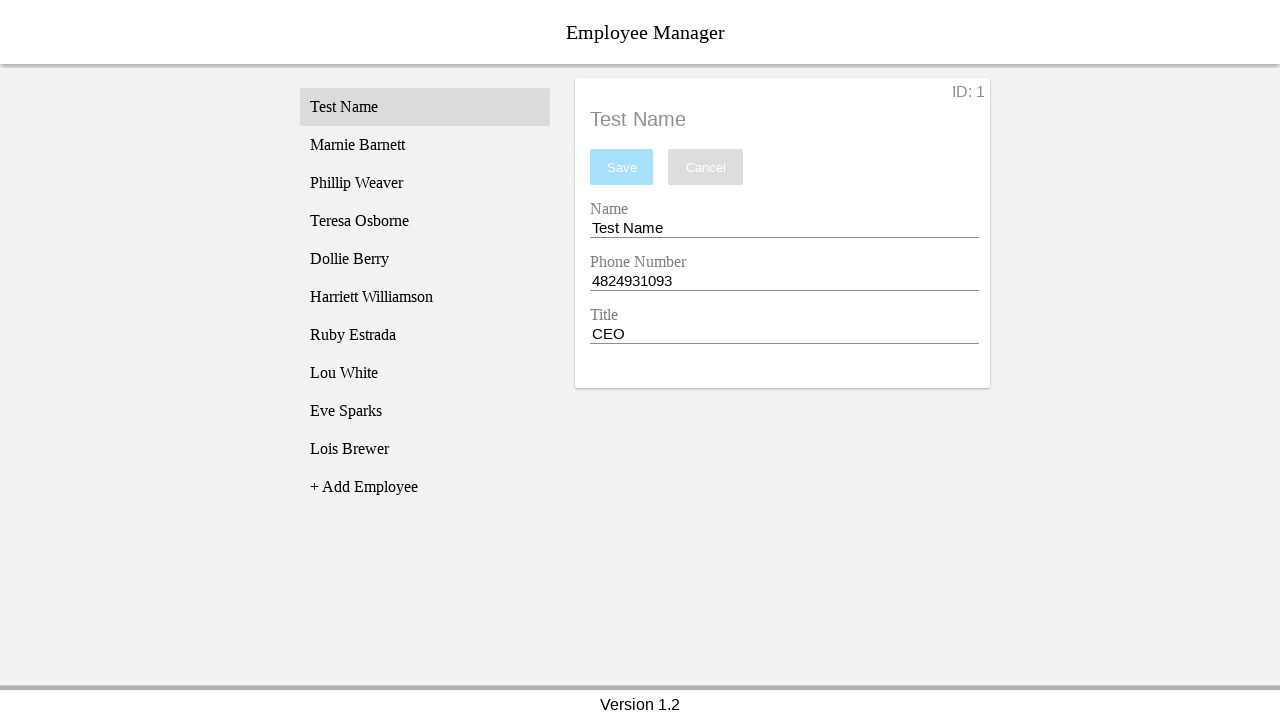

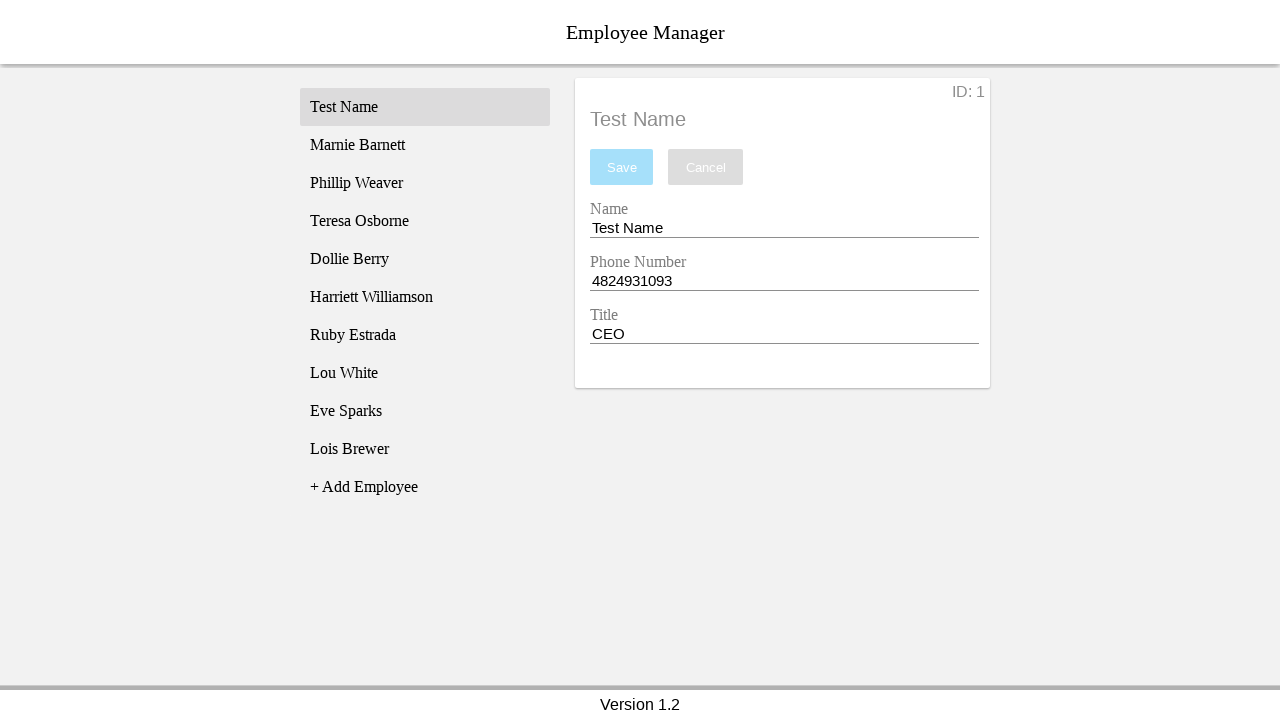